Tests the confirm alert box functionality by clicking a button that triggers a confirmation dialog and dismissing it.

Starting URL: https://demoqa.com/alerts

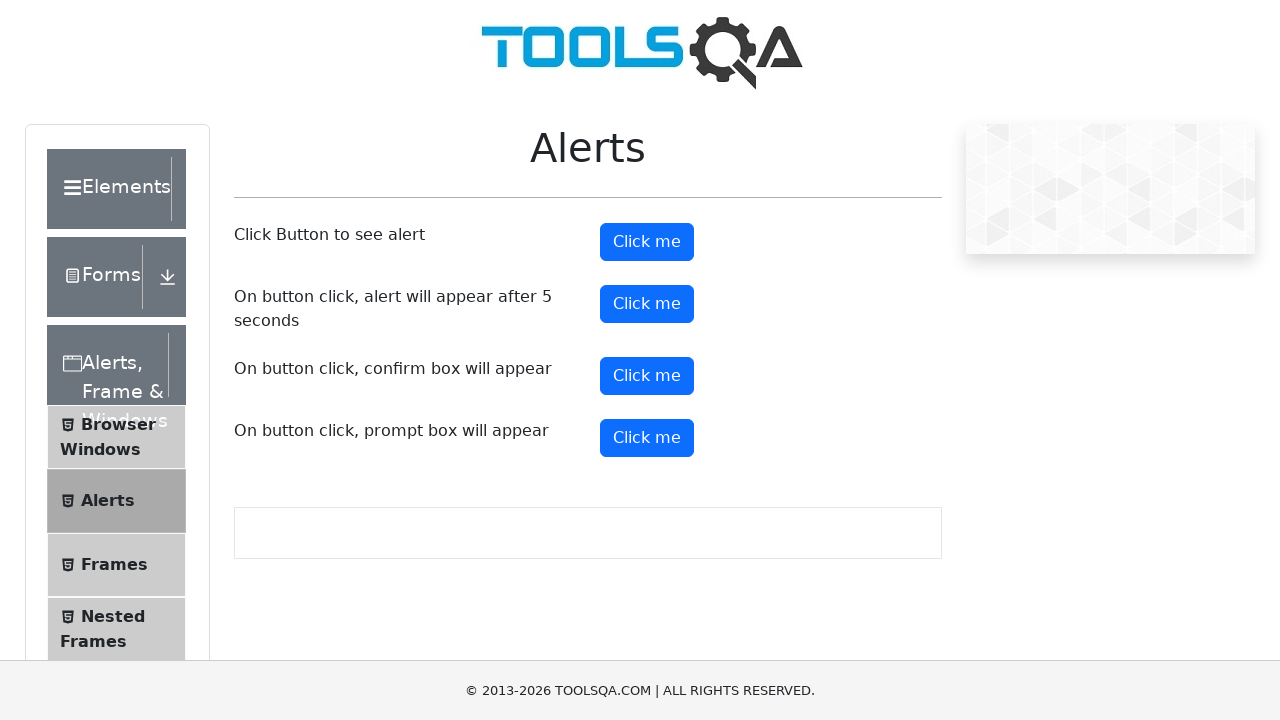

Navigated to alerts demo page
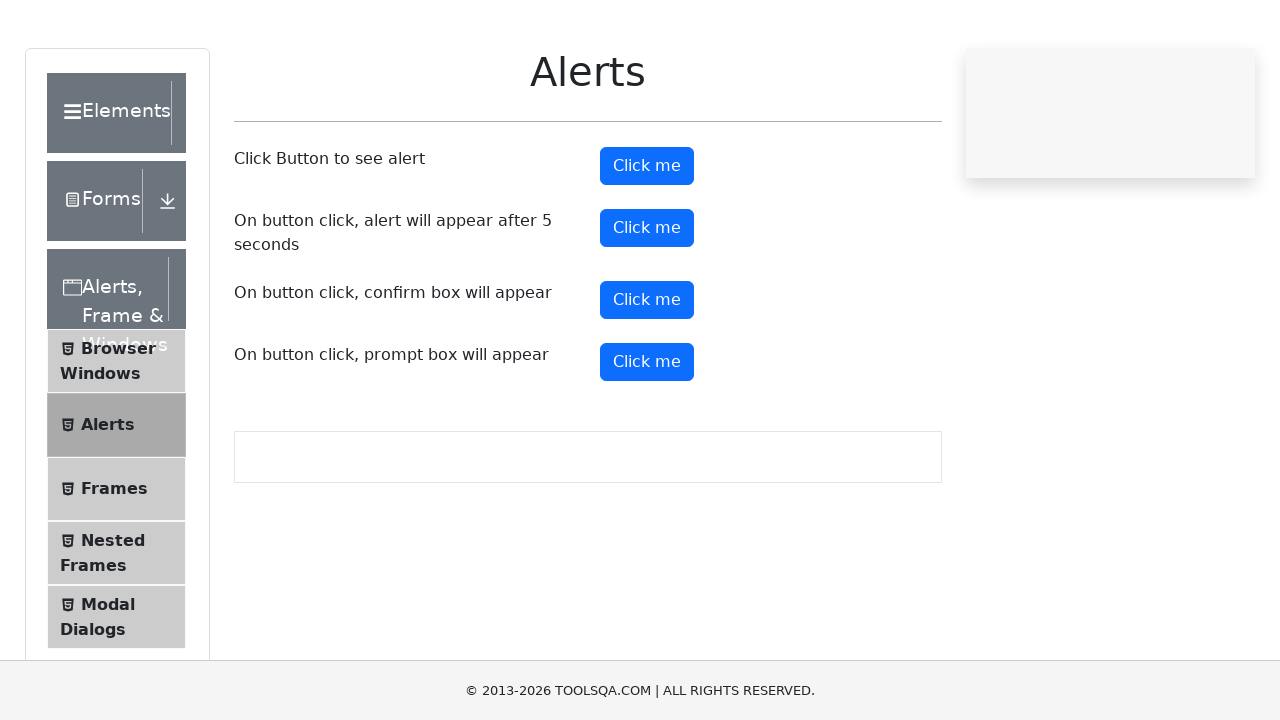

Set up dialog handler to dismiss confirmation
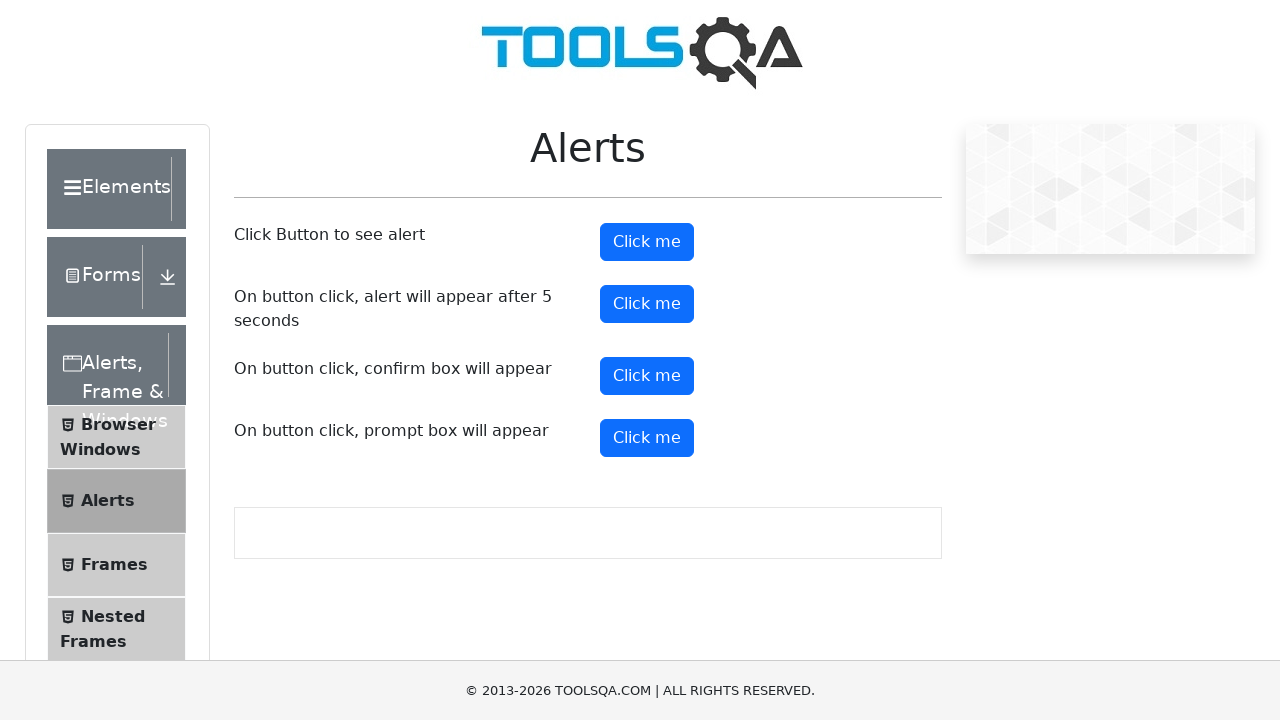

Clicked confirm button to trigger alert at (647, 376) on #confirmButton
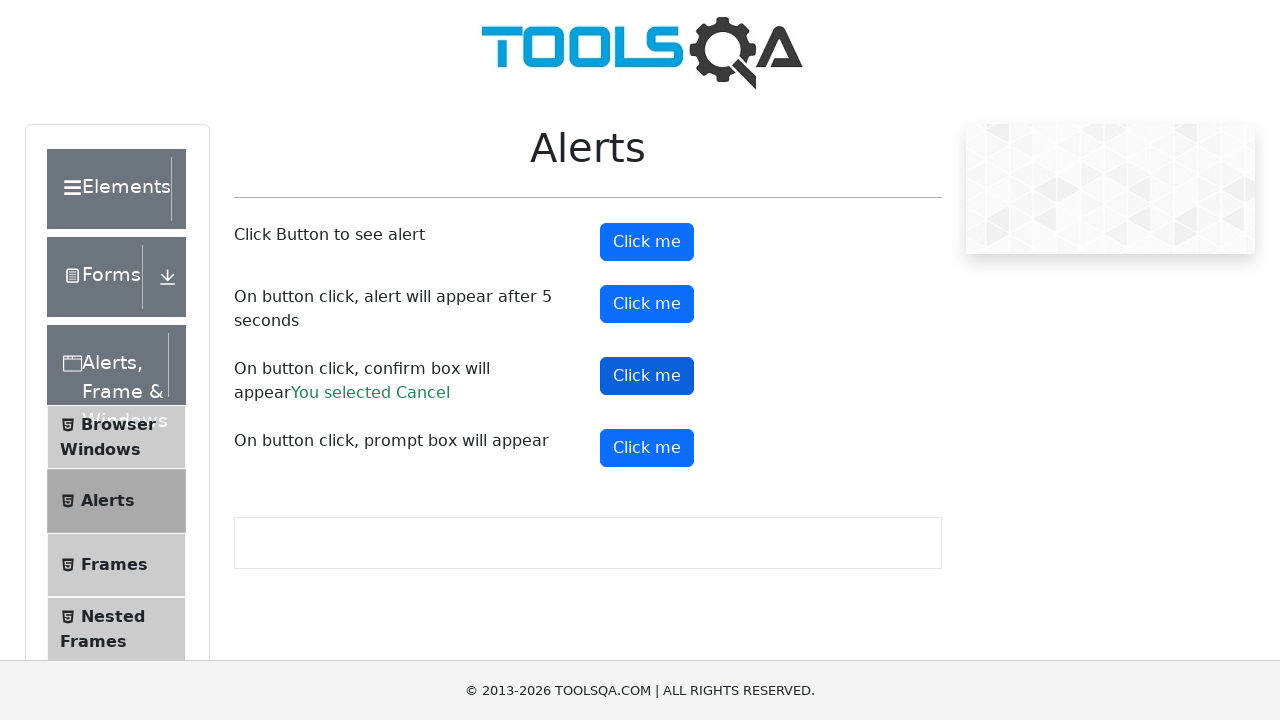

Confirmation result appeared, confirming dismissal
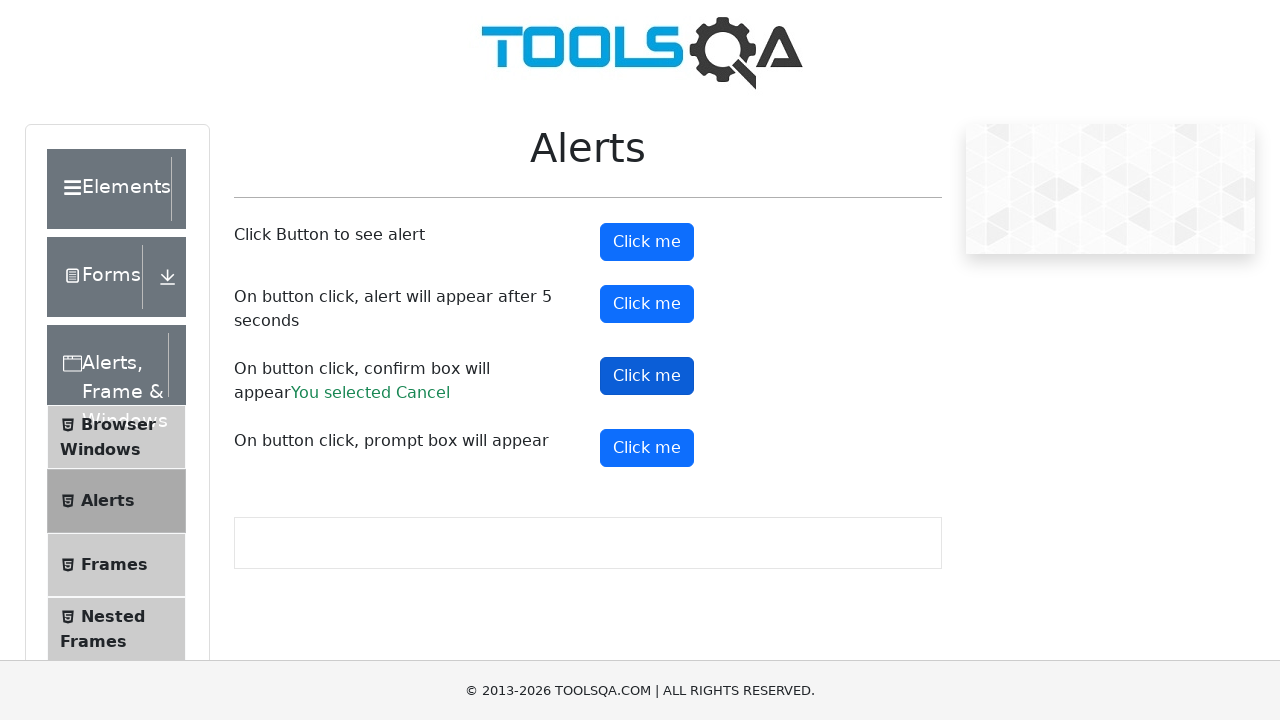

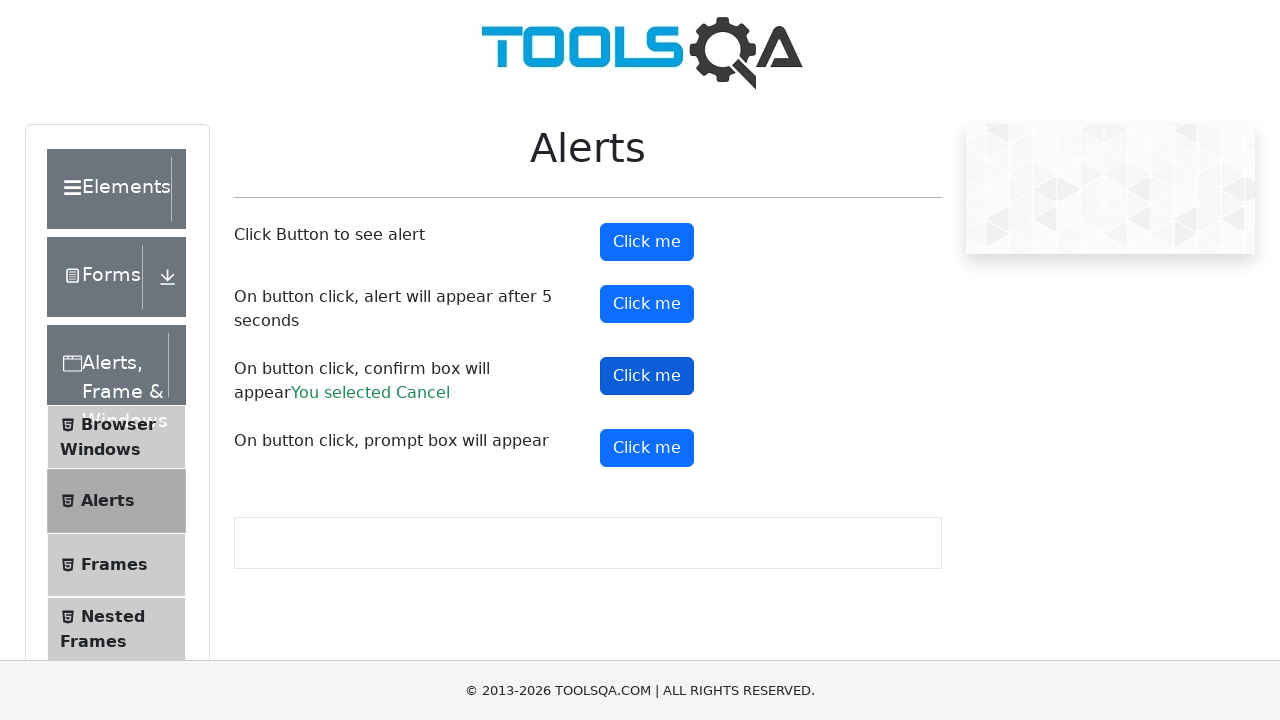